Tests that the currently applied filter is highlighted with a selected class.

Starting URL: https://demo.playwright.dev/todomvc

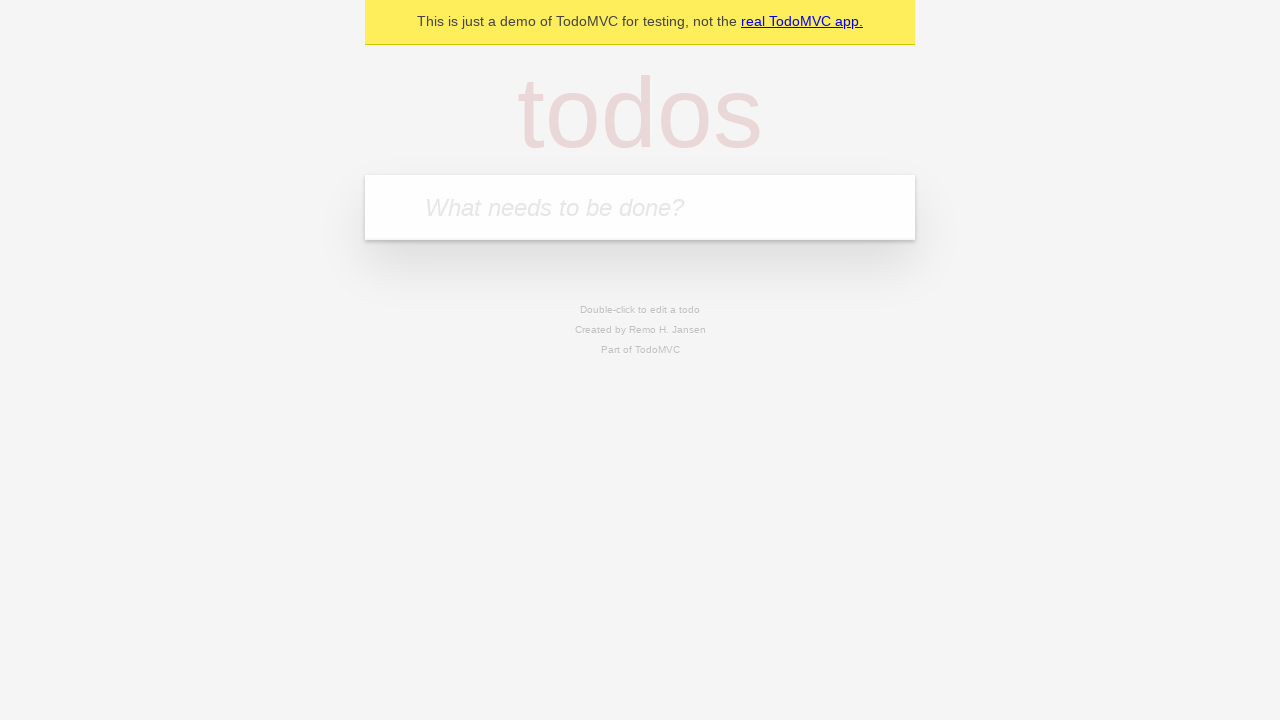

Filled first todo input with 'buy some cheese' on .new-todo
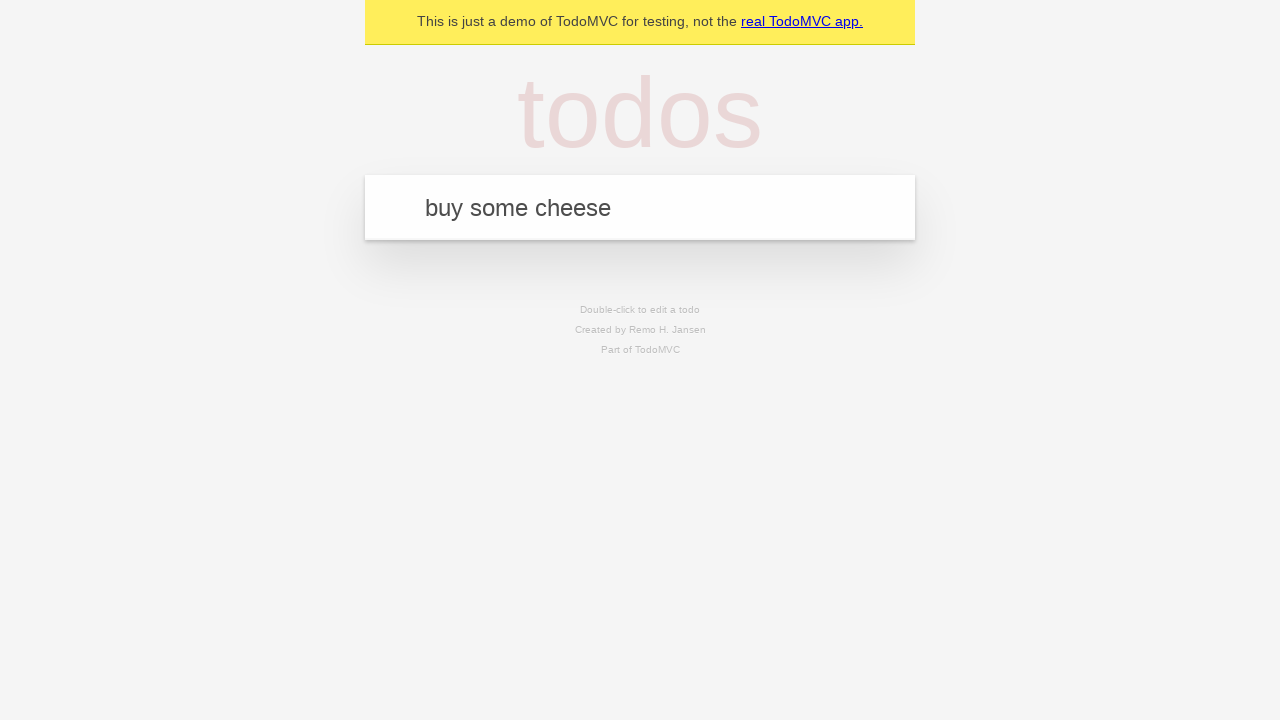

Pressed Enter to create first todo on .new-todo
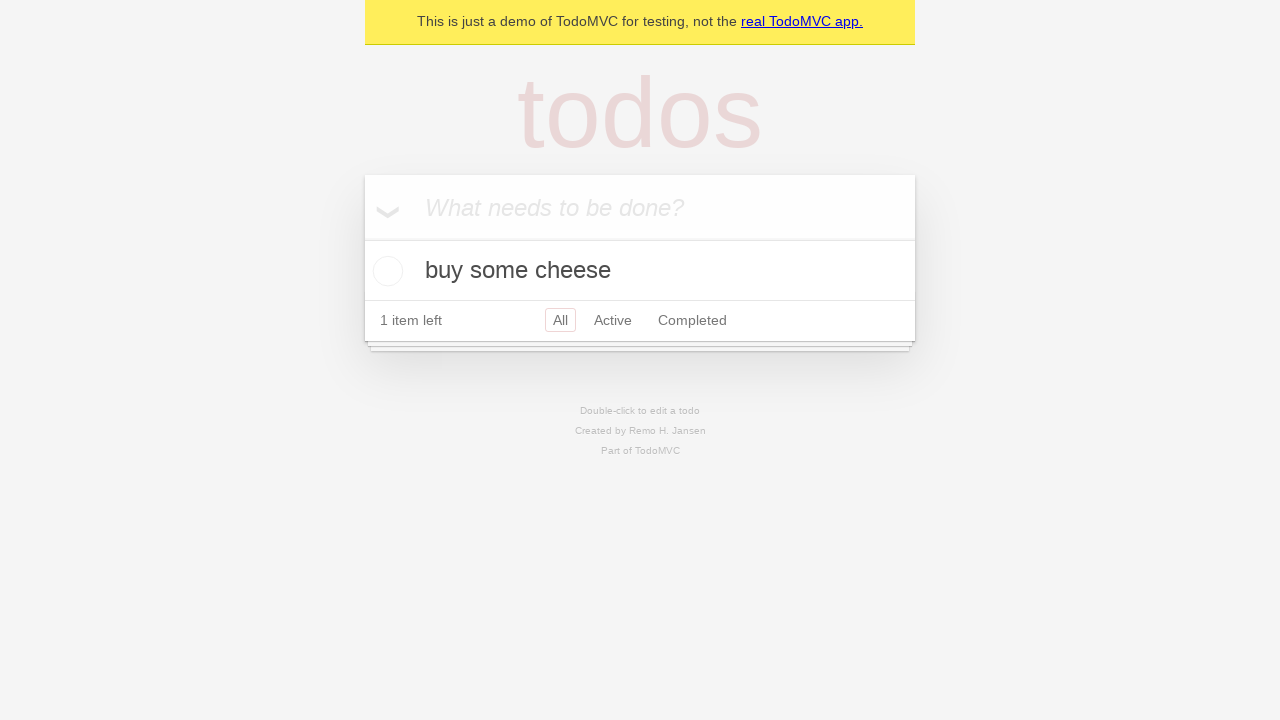

Filled second todo input with 'feed the cat' on .new-todo
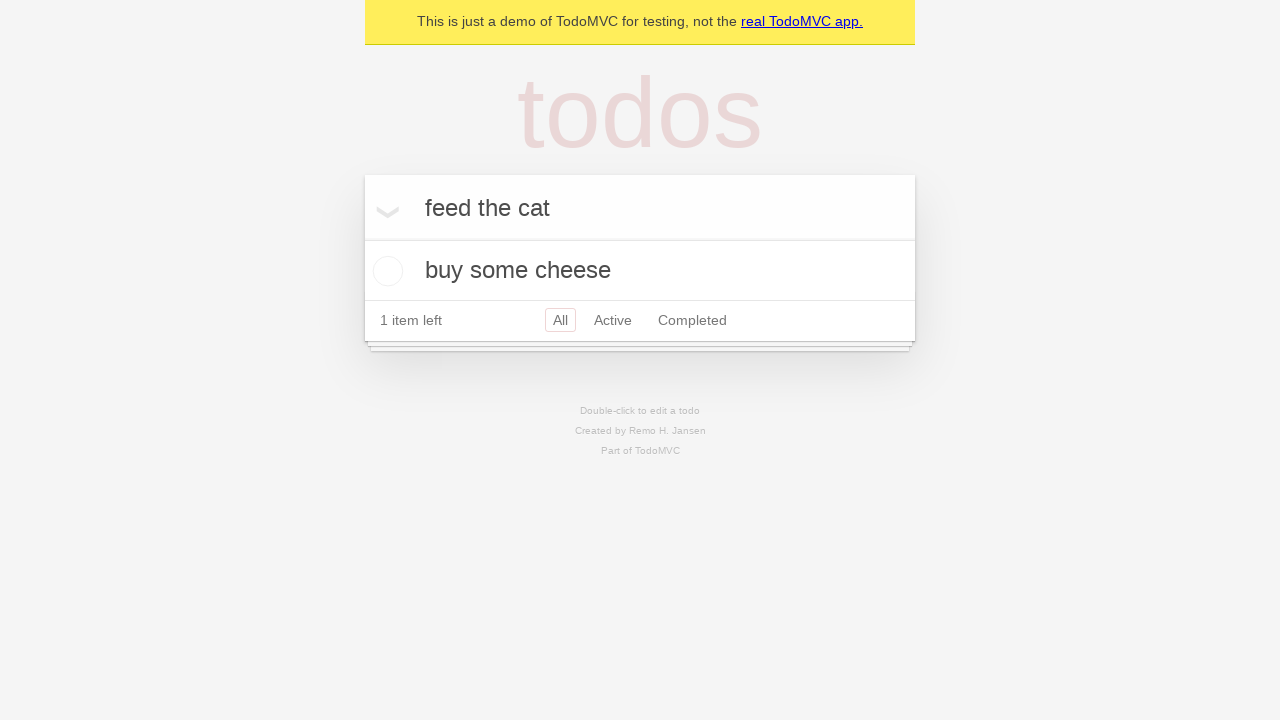

Pressed Enter to create second todo on .new-todo
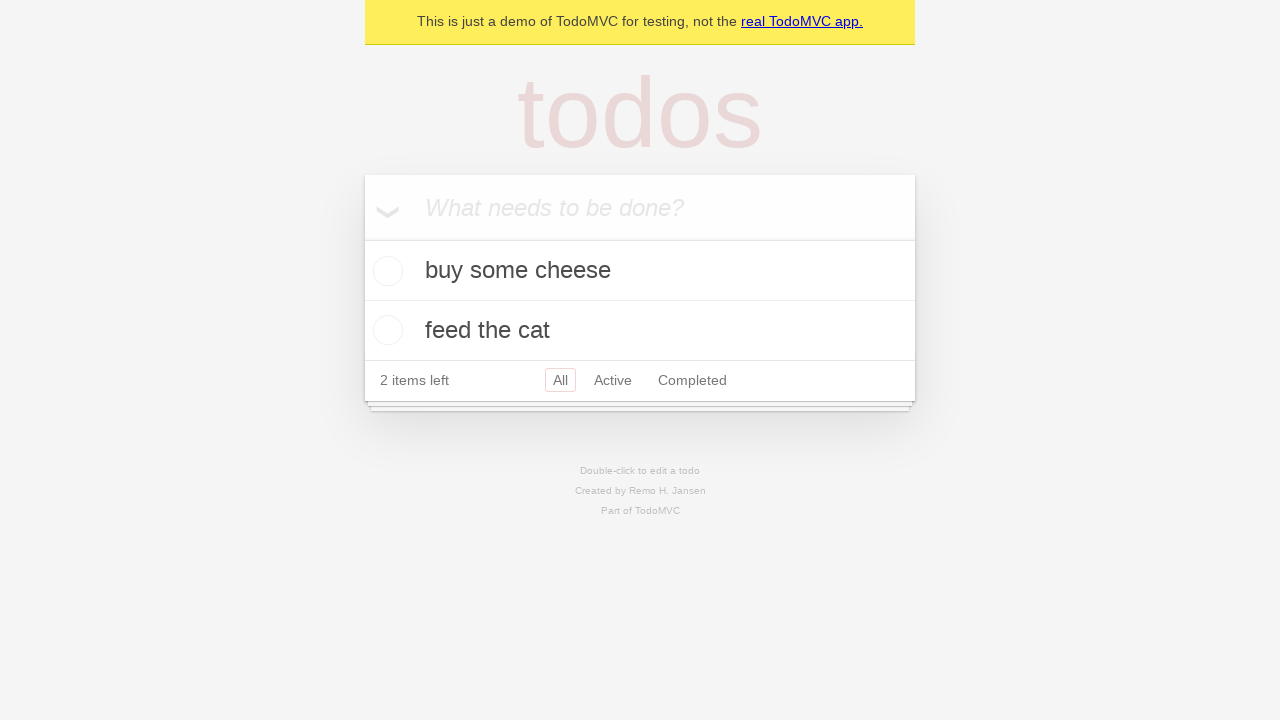

Filled third todo input with 'book a doctors appointment' on .new-todo
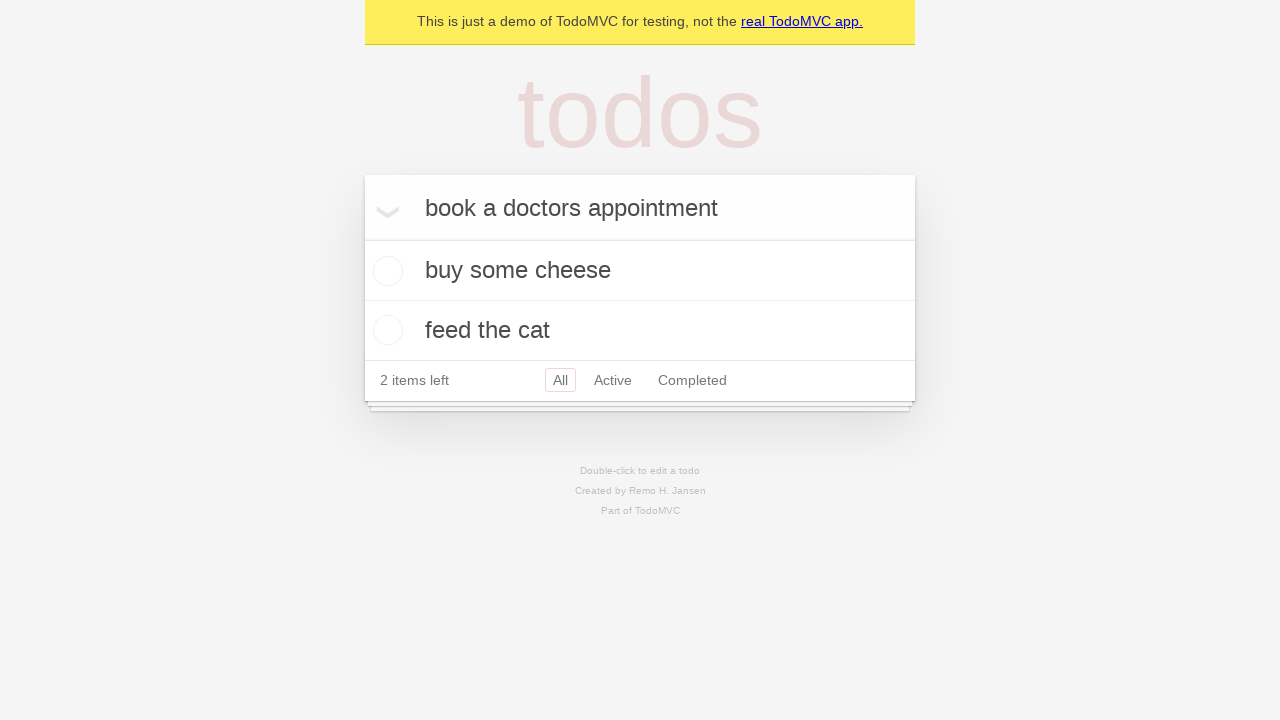

Pressed Enter to create third todo on .new-todo
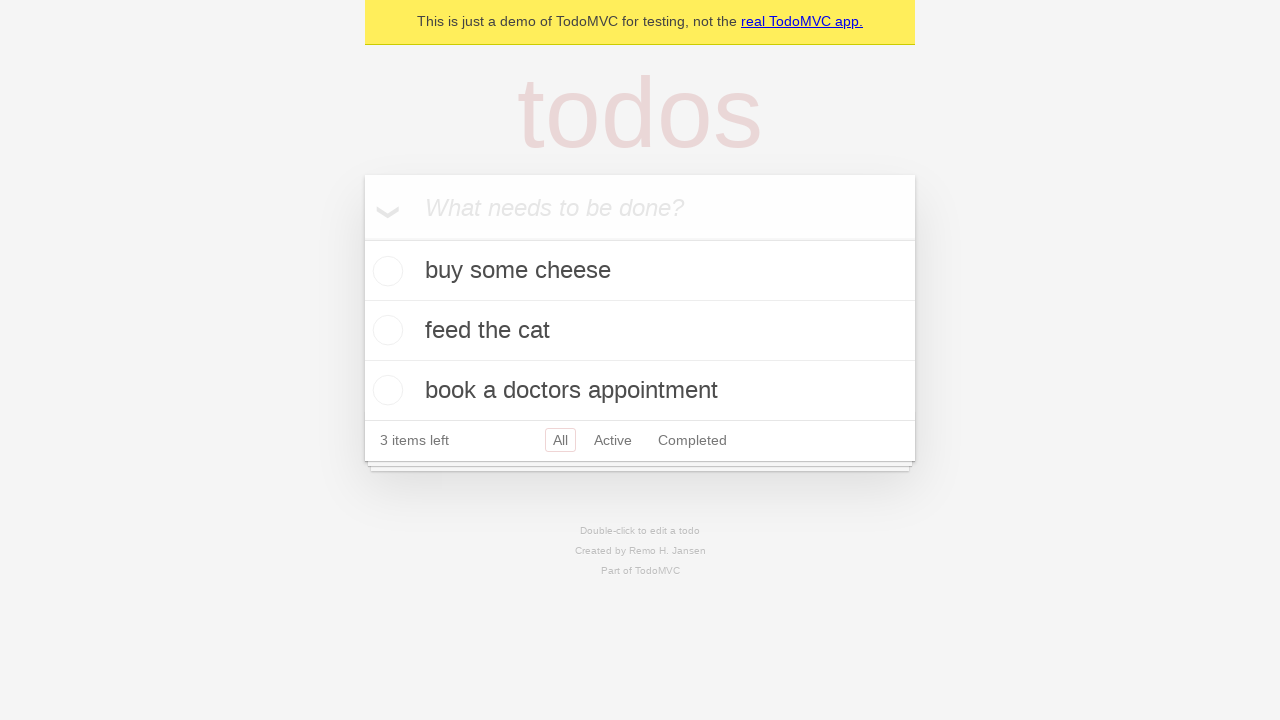

Clicked Active filter to show active todos at (613, 440) on .filters >> text=Active
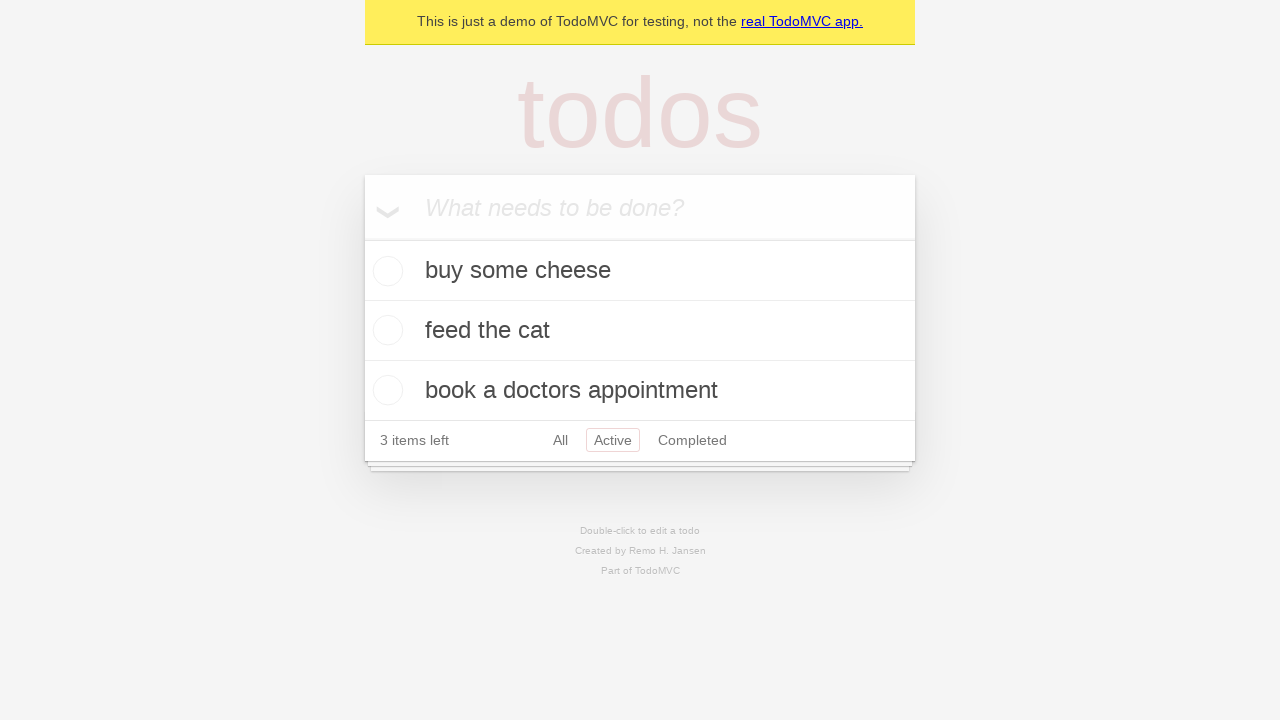

Clicked Completed filter and verified it is highlighted with selected class at (692, 440) on .filters >> text=Completed
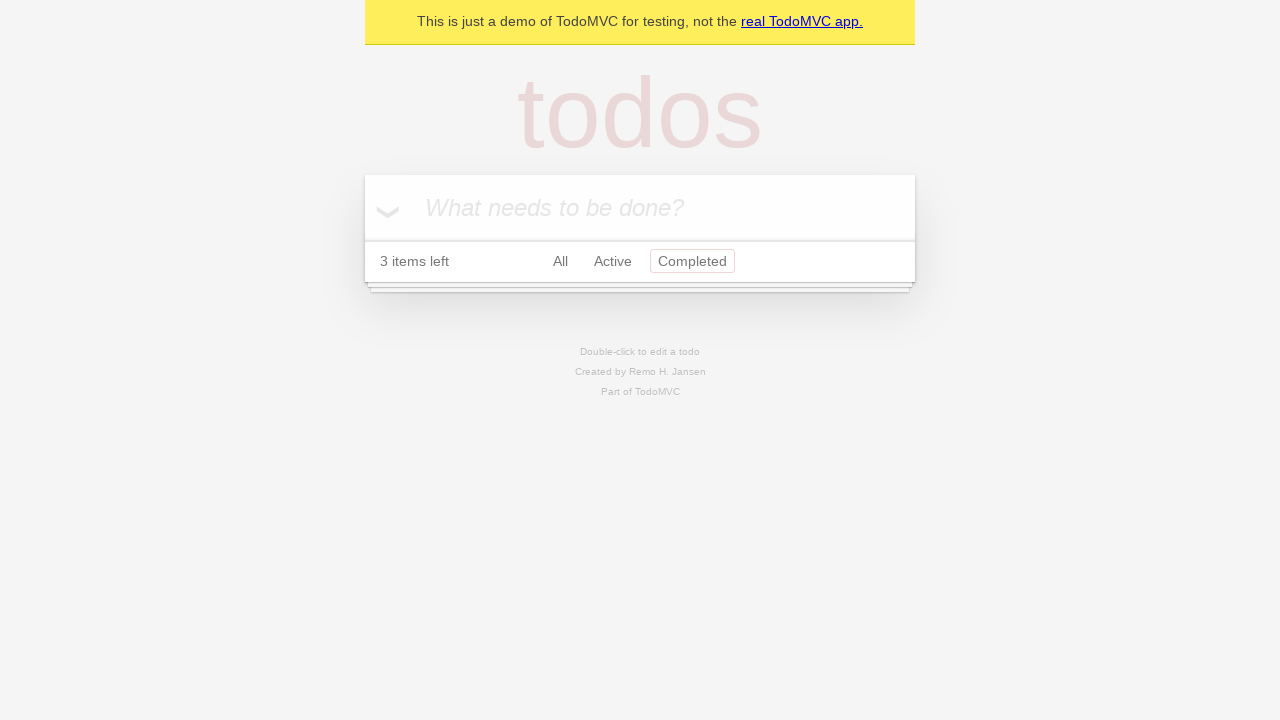

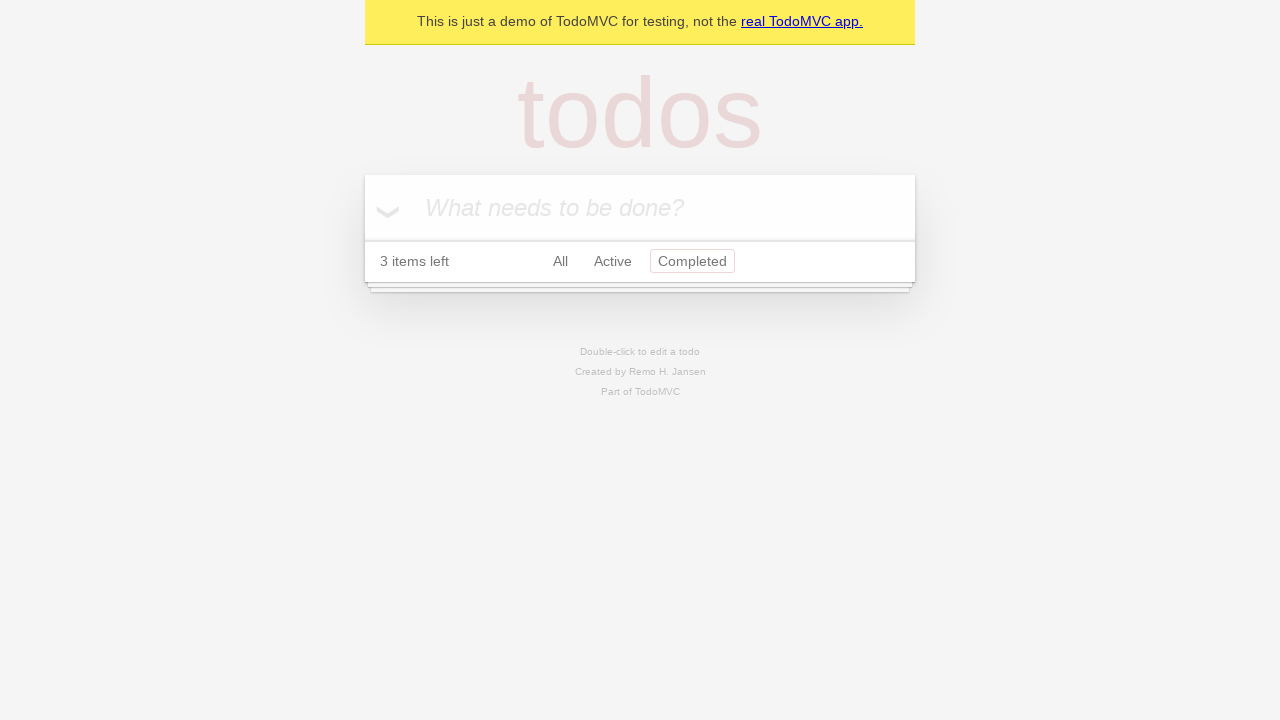